Tests a registration form by filling in required fields (first name, last name, email, and additional fields in the second block), submitting the form, and verifying the success message is displayed.

Starting URL: http://suninjuly.github.io/registration1.html

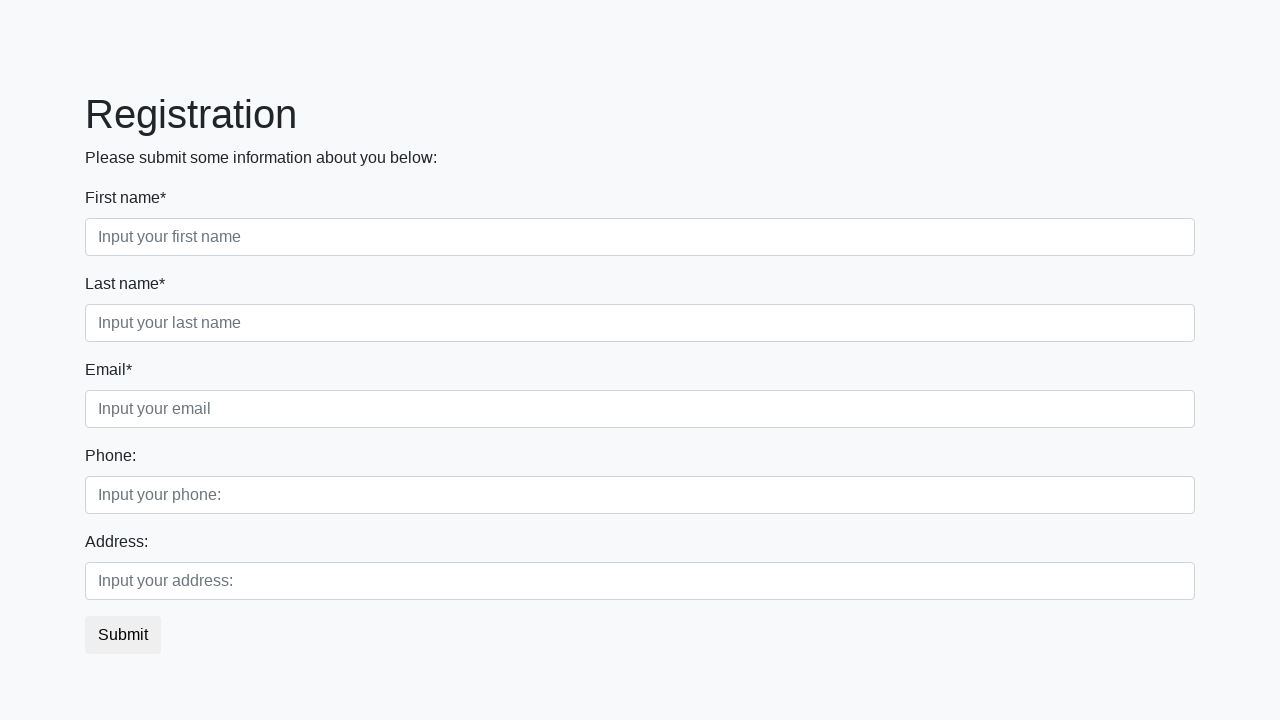

Filled first name field with 'Michael' on form .first_block .first_class input
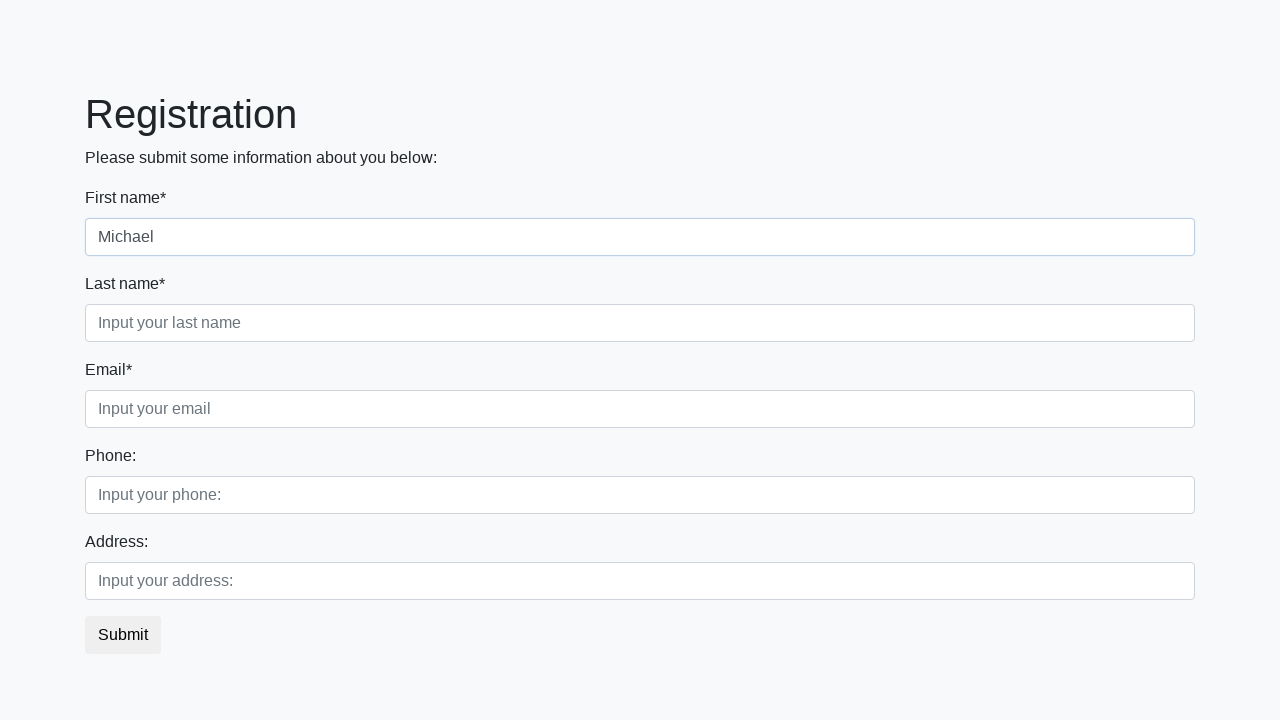

Filled last name field with 'Johnson' on form .first_block .second_class input
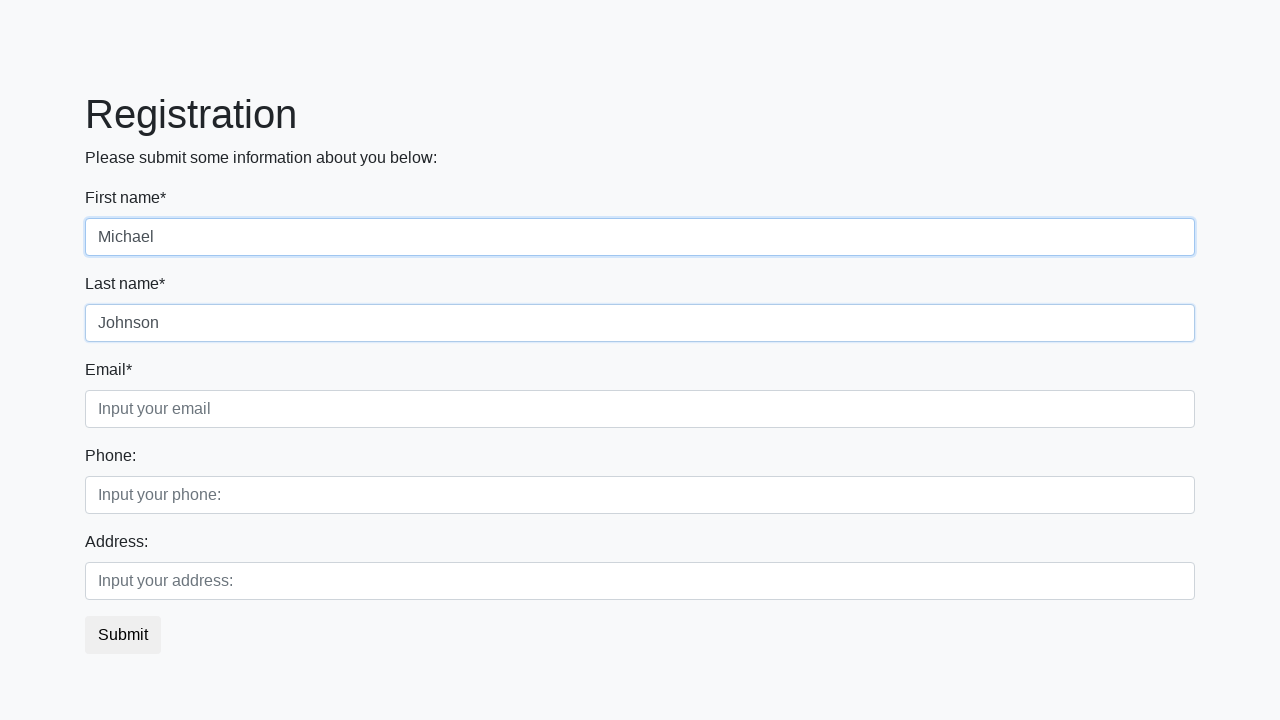

Filled email field with 'michael.johnson@testmail.com' on form .first_block .third_class input
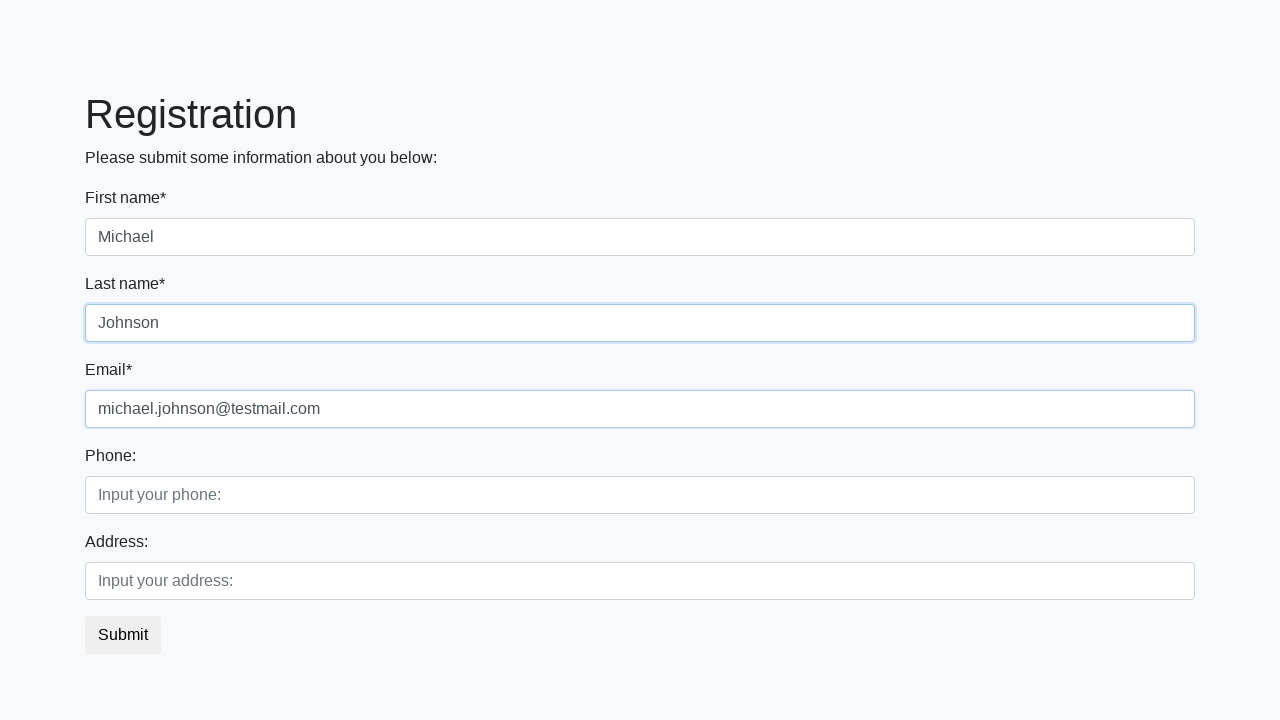

Filled second block input field 1 of 2 with 'TestValue123' on form .second_block input >> nth=0
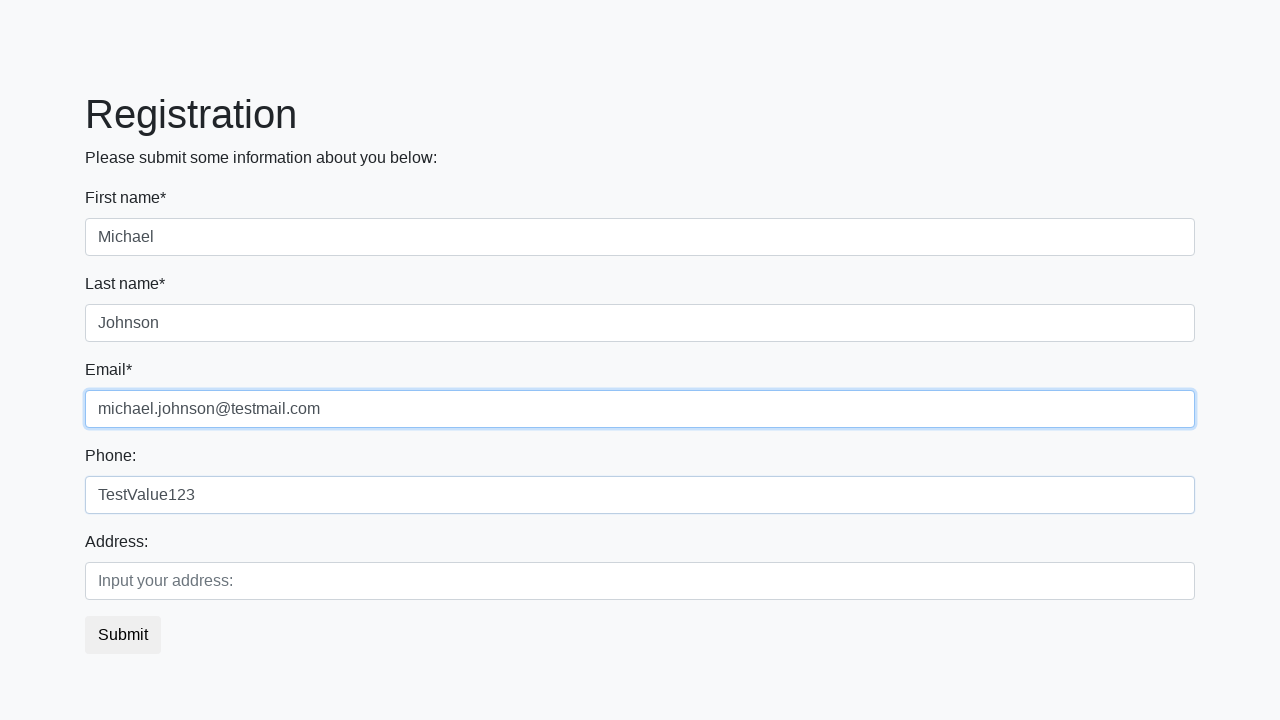

Filled second block input field 2 of 2 with 'TestValue123' on form .second_block input >> nth=1
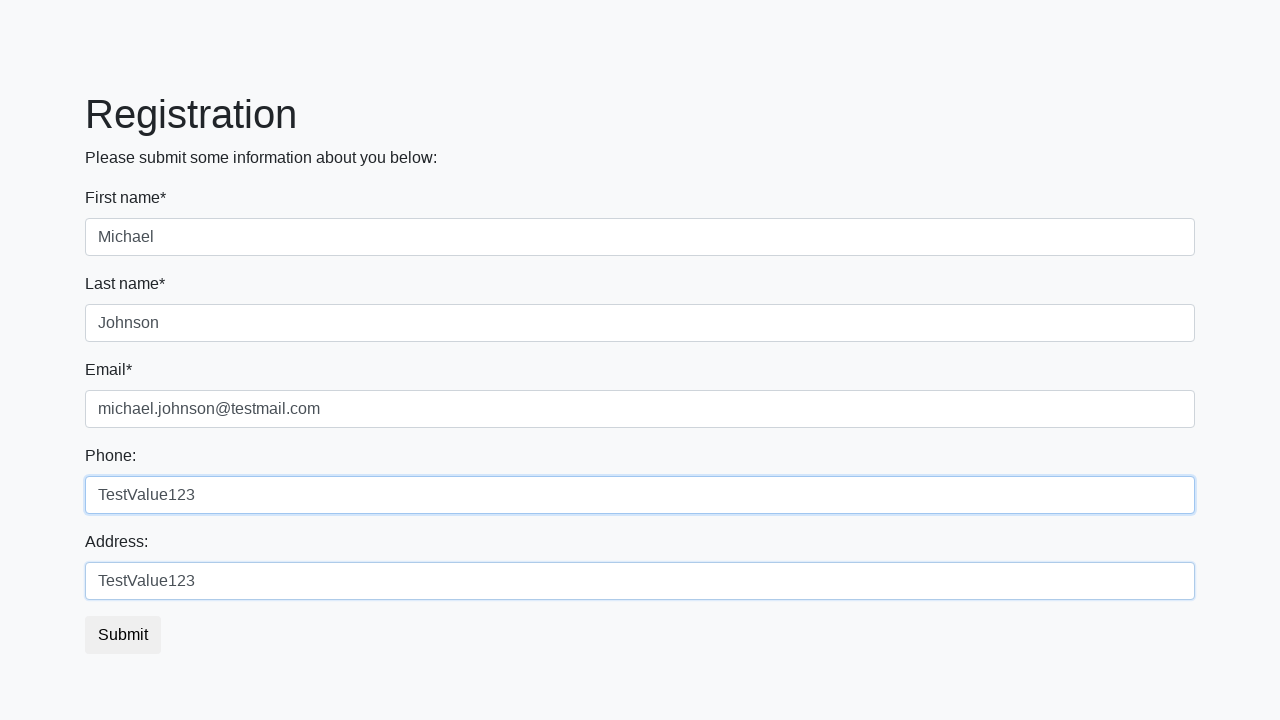

Clicked submit button to register at (123, 635) on button.btn
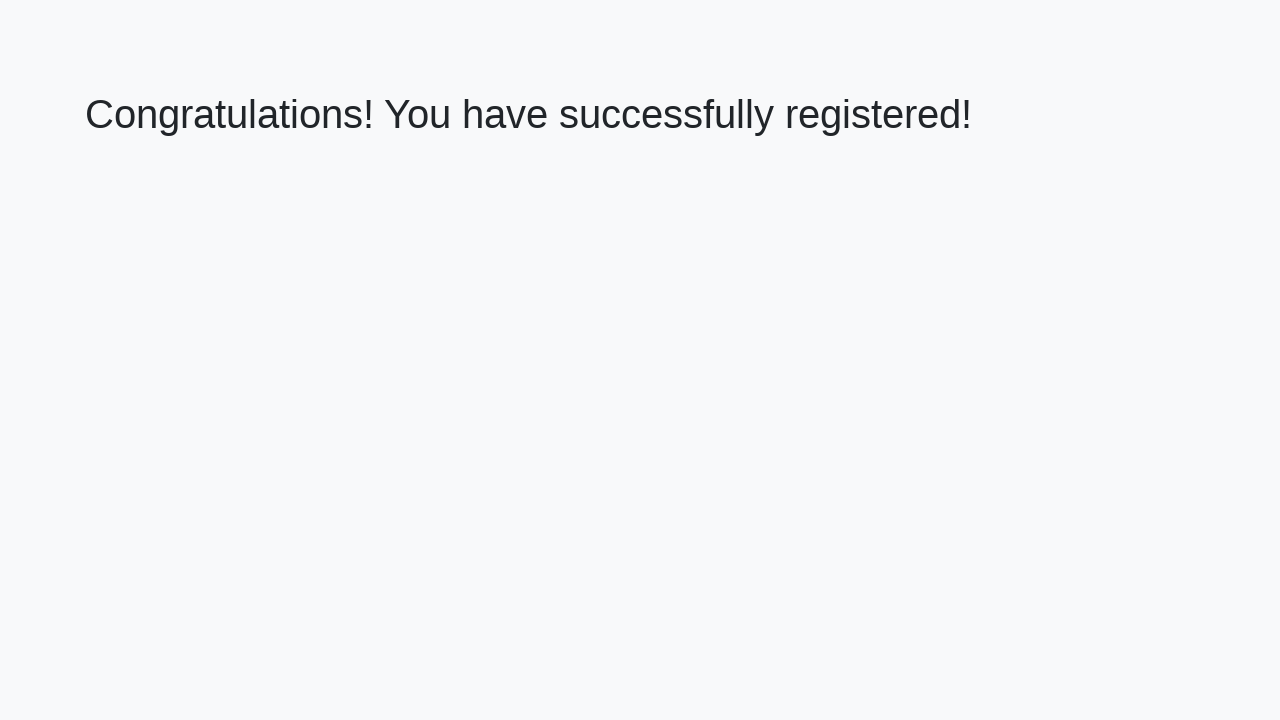

Success message heading loaded
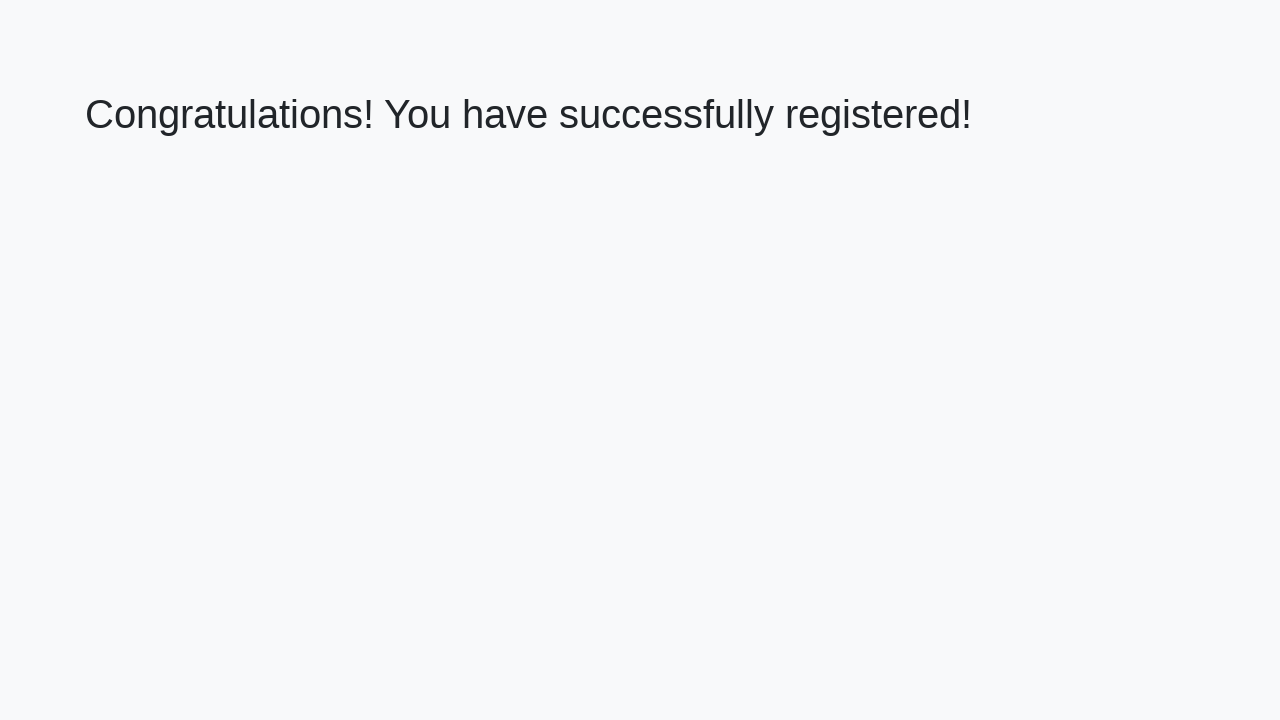

Retrieved success message text
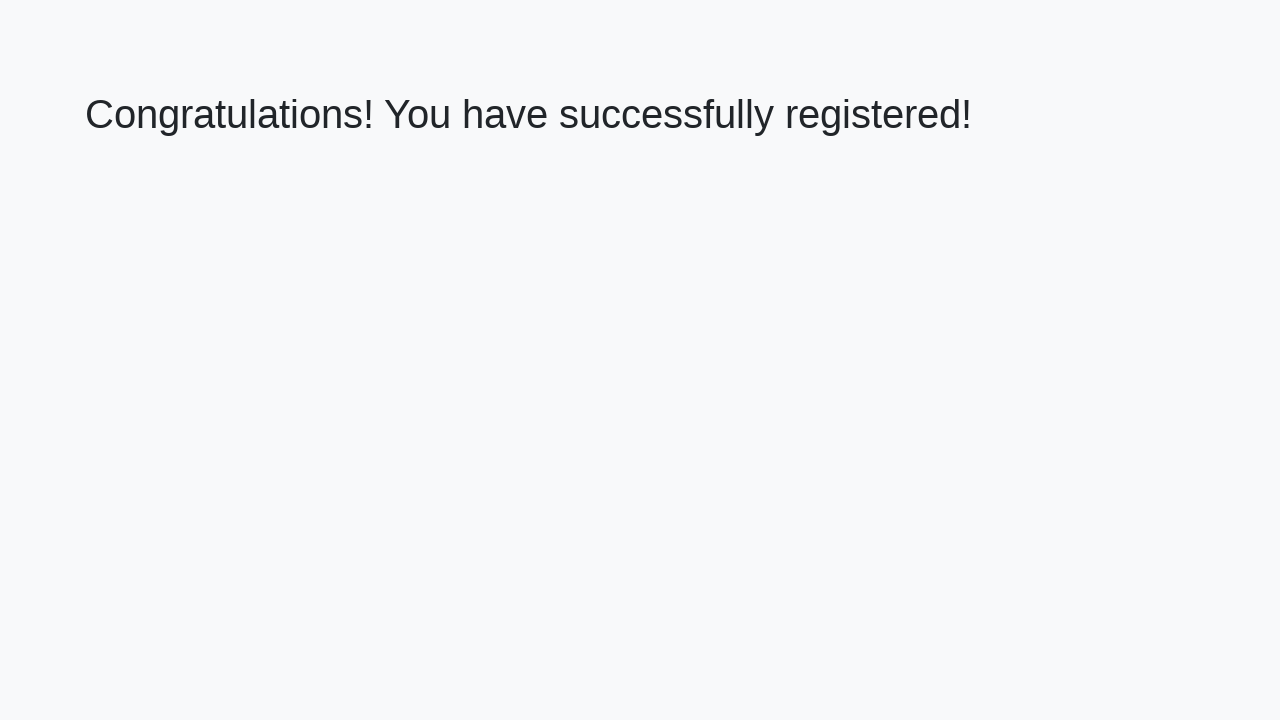

Verified success message: 'Congratulations! You have successfully registered!'
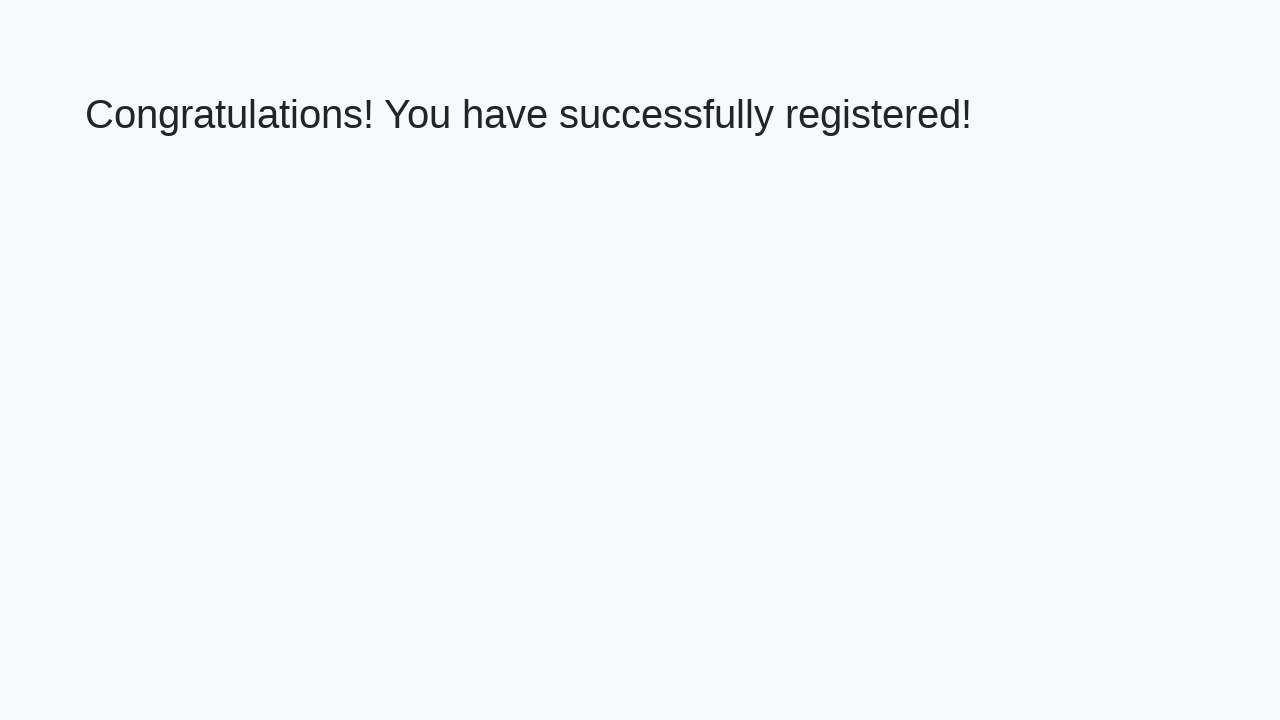

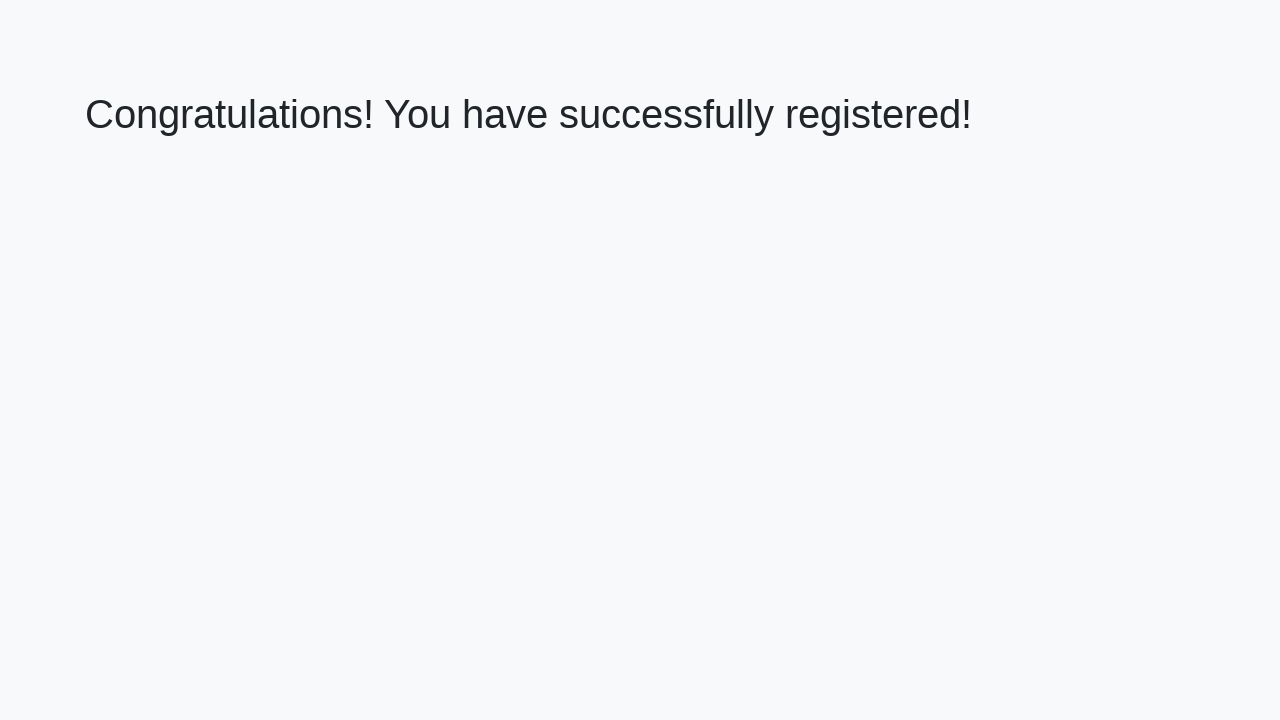